Navigates to a Selenium practice demo page and maximizes the browser window to prepare for interaction with the page elements.

Starting URL: https://www.techlistic.com/p/demo-selenium-practice.html

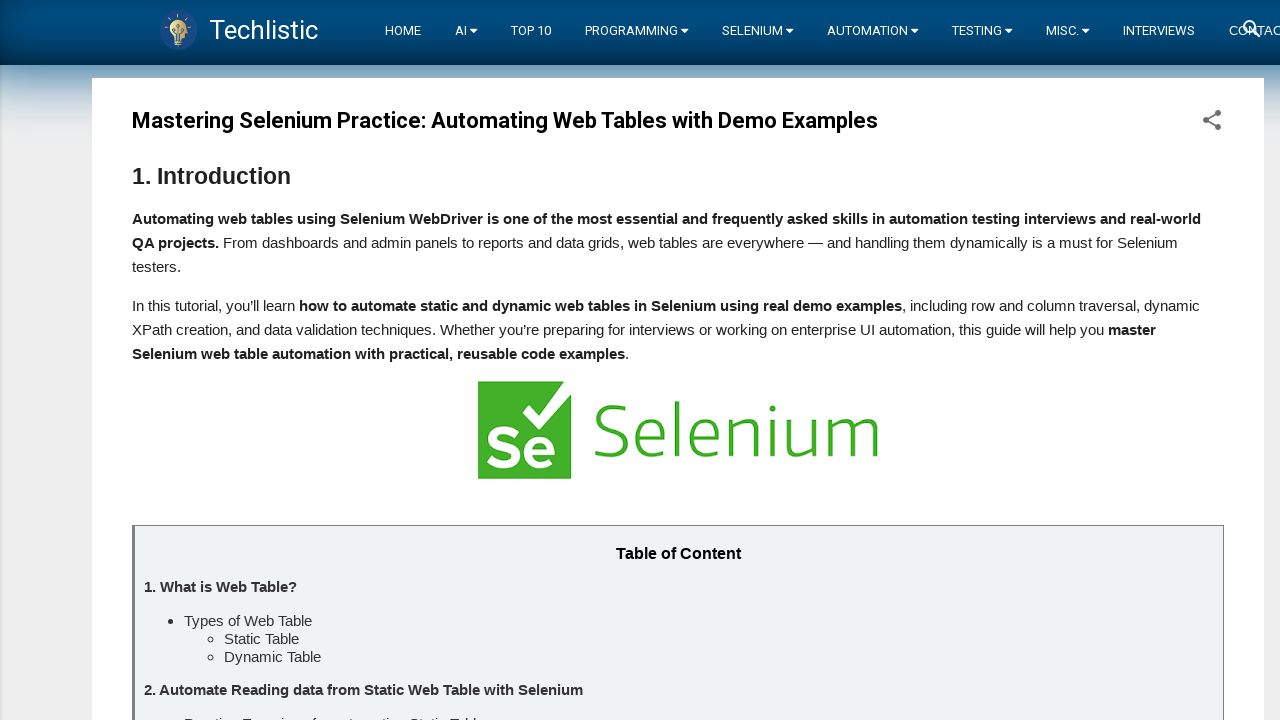

Navigated to Selenium practice demo page
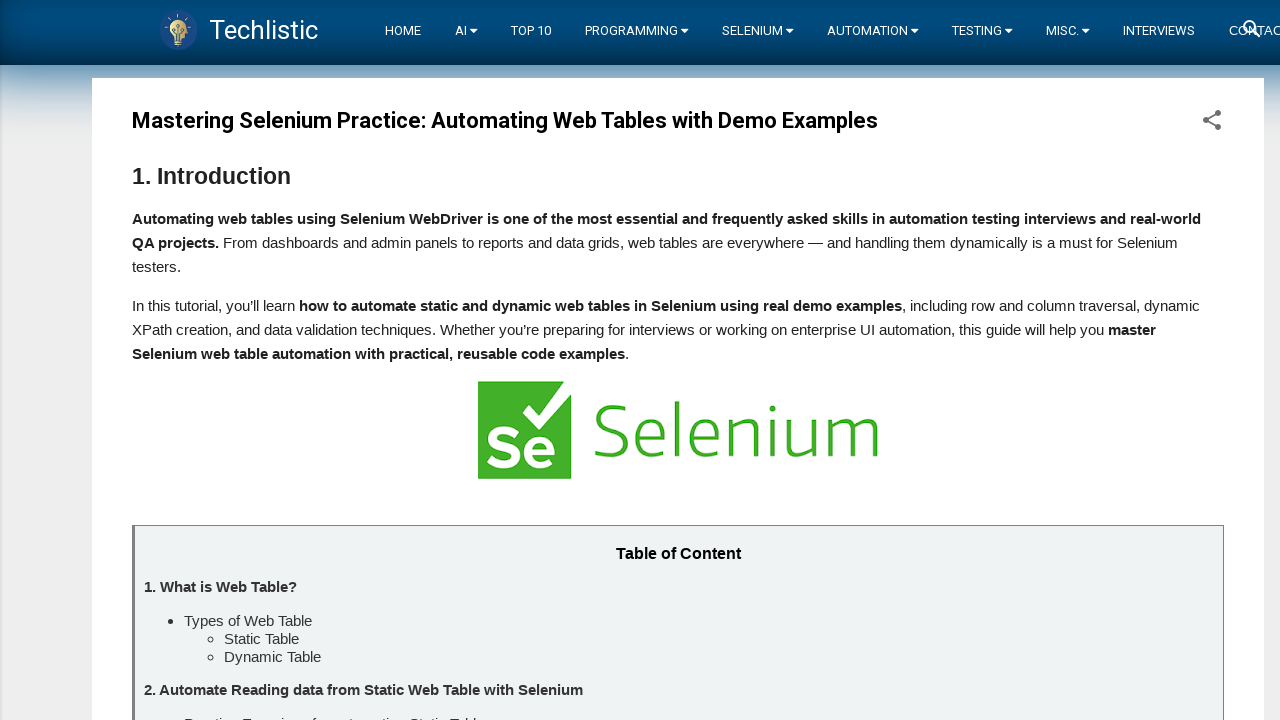

Maximized browser window to 1920x1080
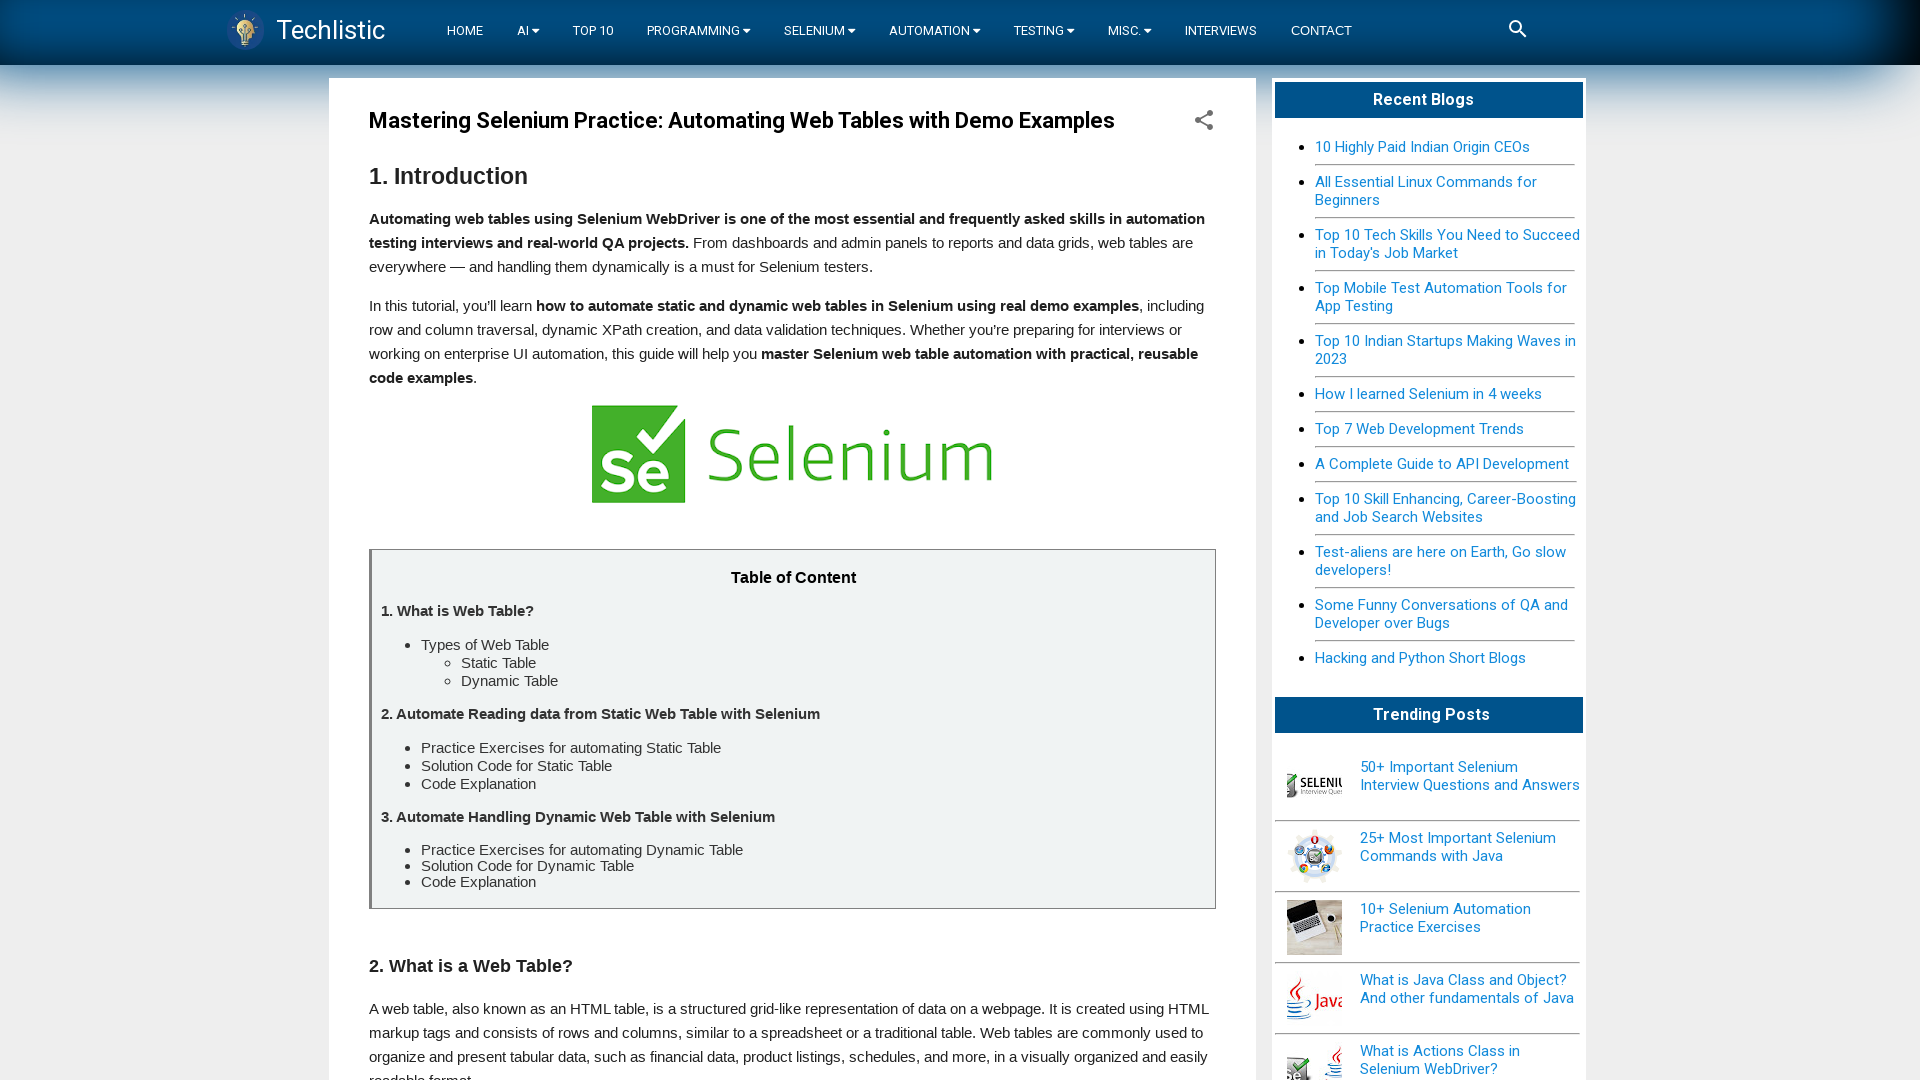

Page fully loaded - DOM content loaded
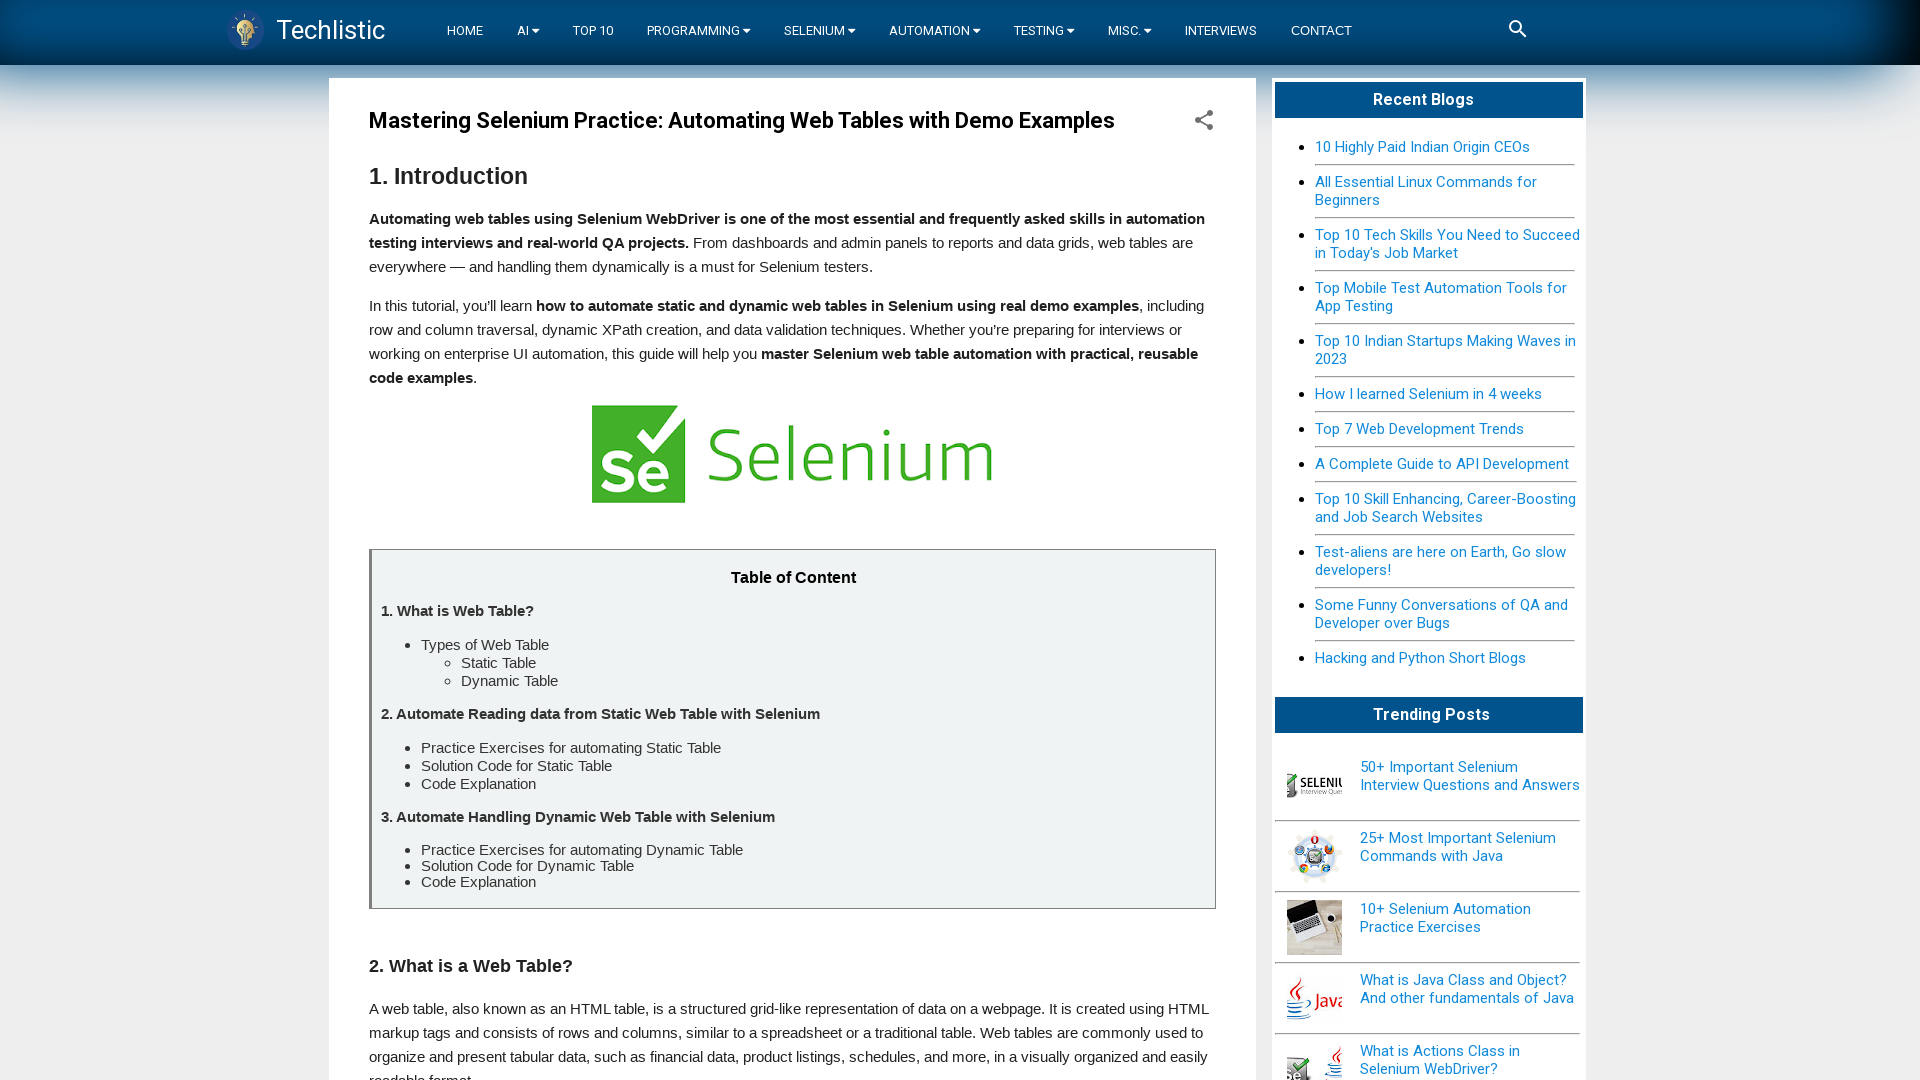

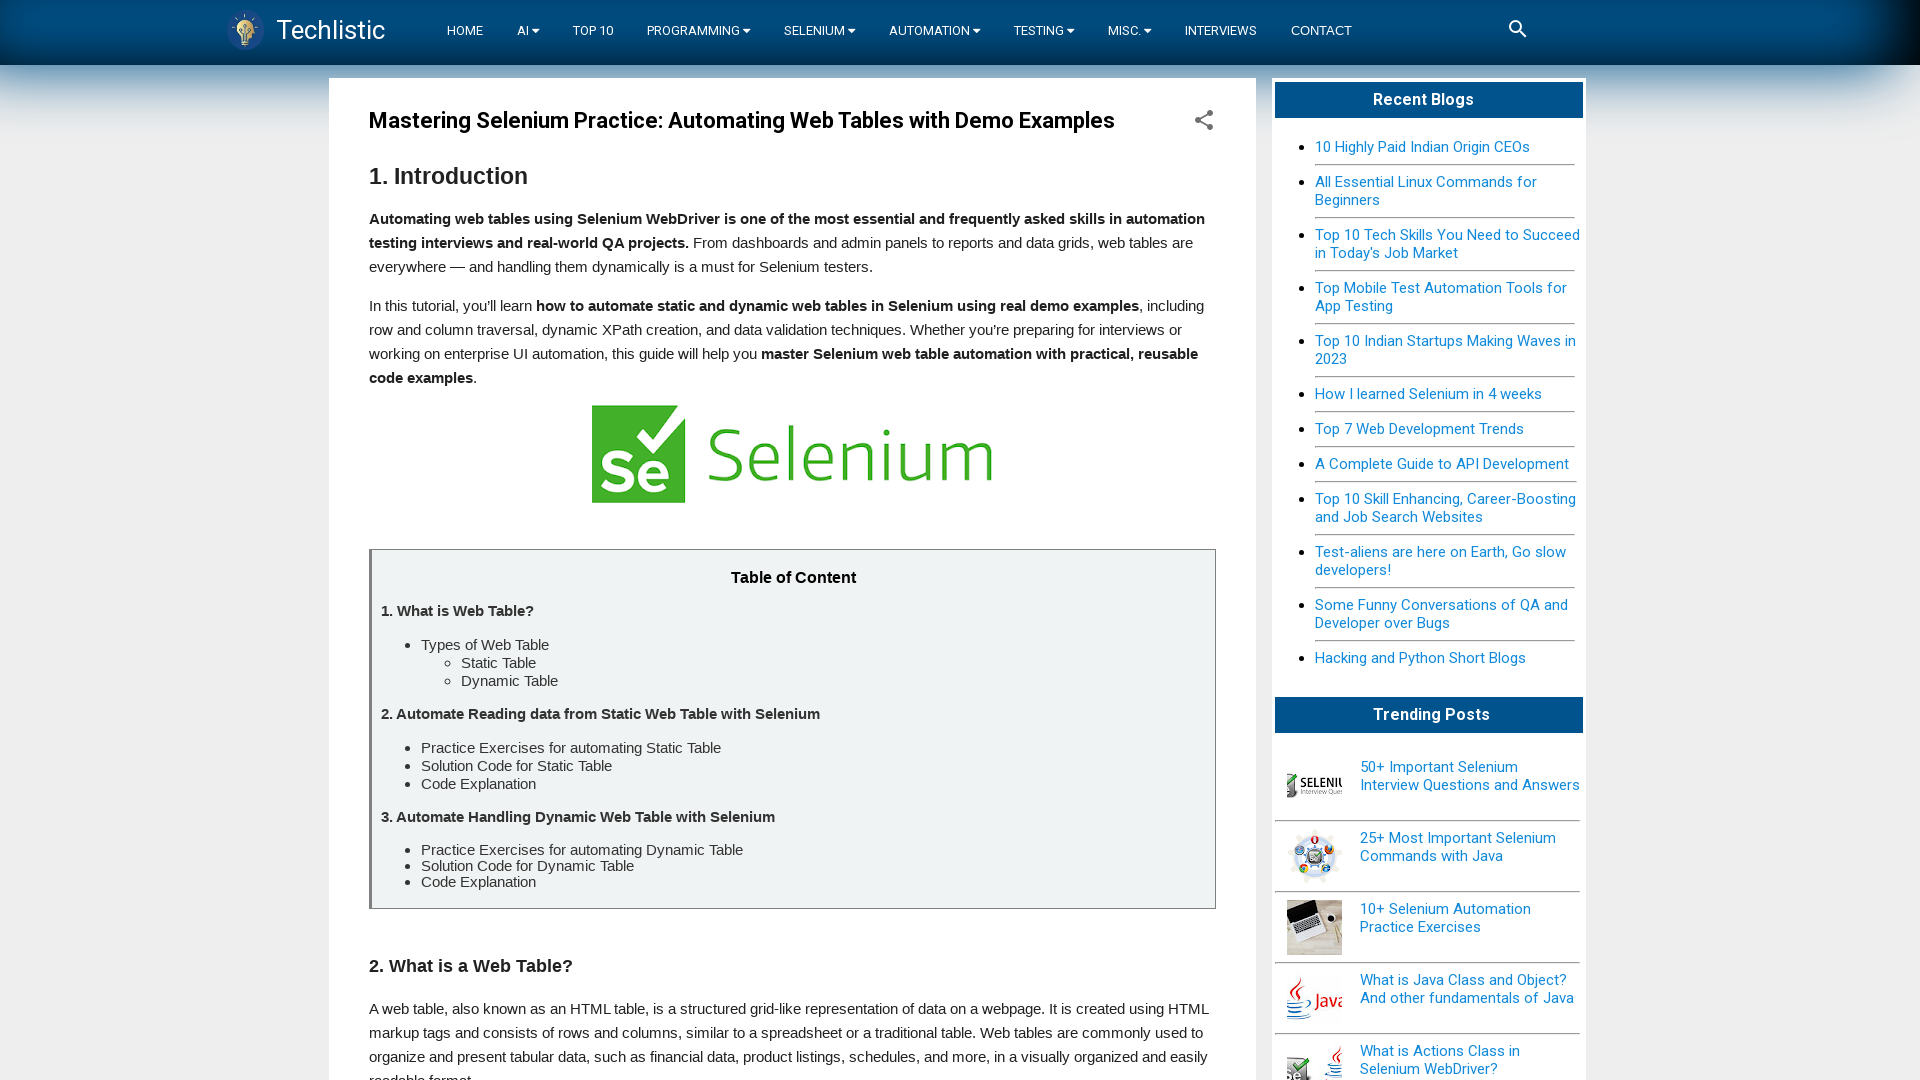